Tests dropdown selection functionality by selecting options using different methods (index, visible text, and value) from an old-style select menu

Starting URL: https://demoqa.com/select-menu

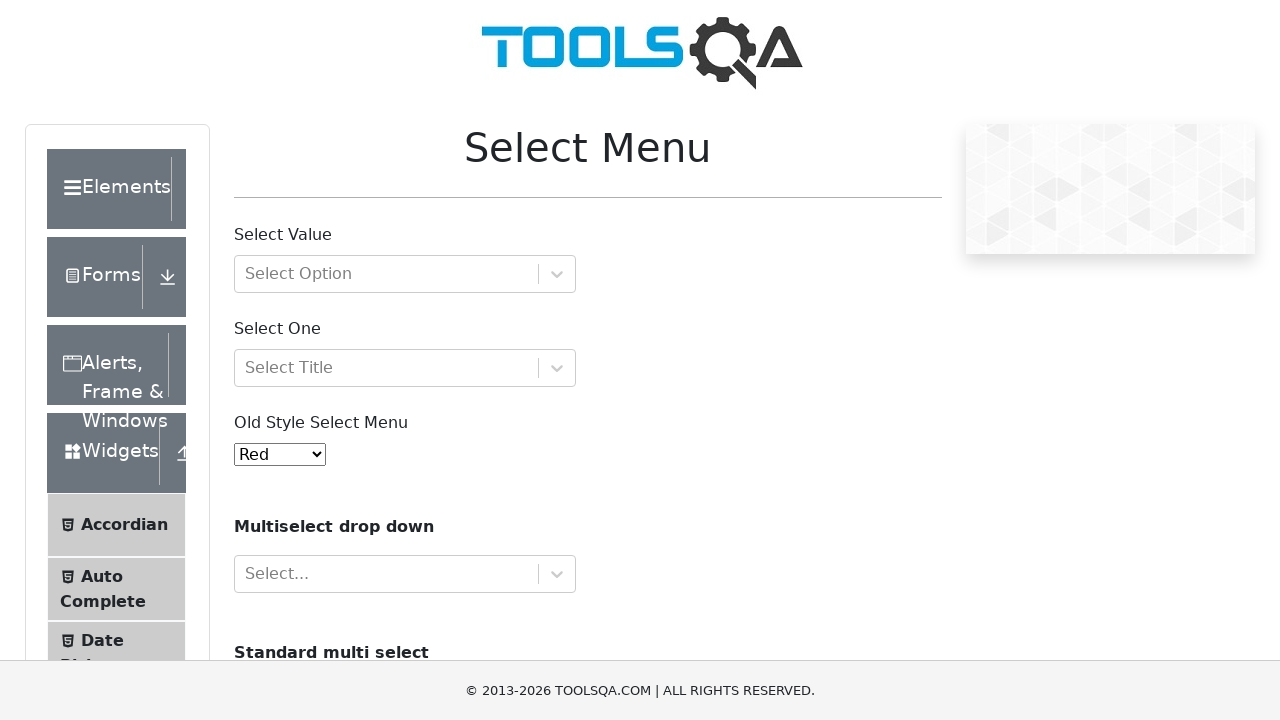

Located the old style select menu element
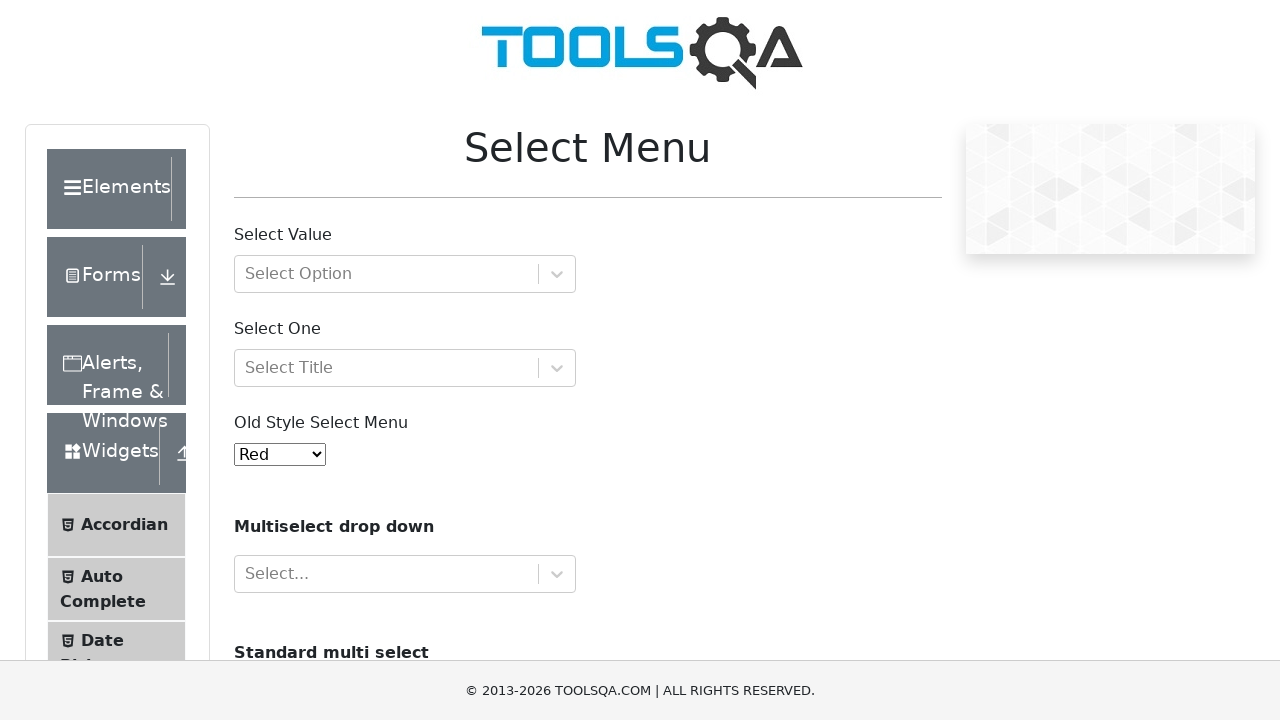

Selected 'Purple' option using index 4 on #oldSelectMenu
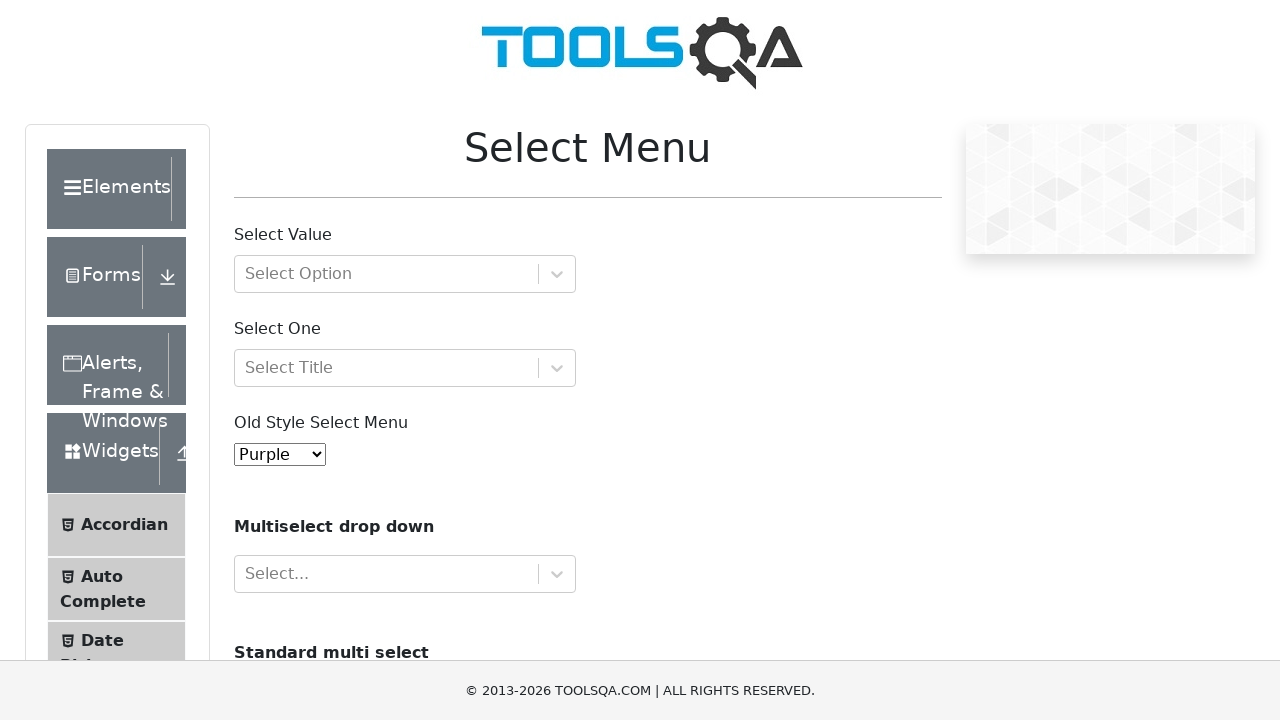

Selected 'Magenta' option using visible text on #oldSelectMenu
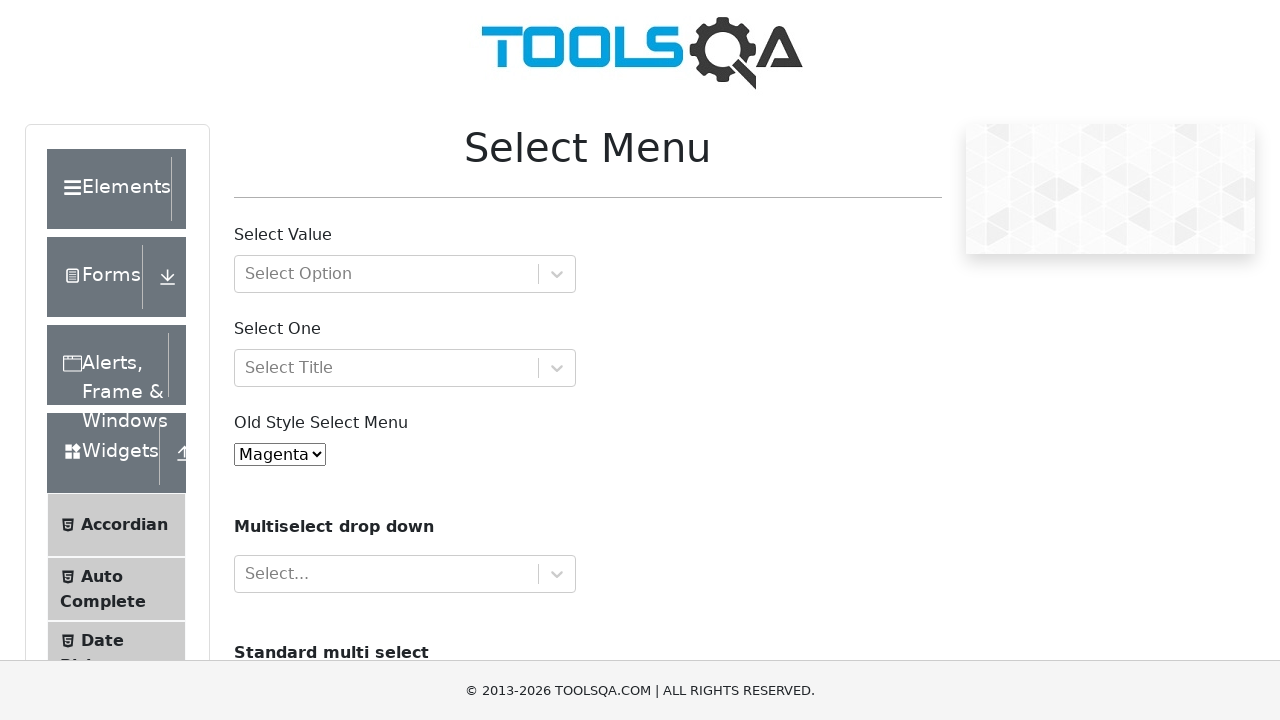

Selected 'Red' option using value attribute on #oldSelectMenu
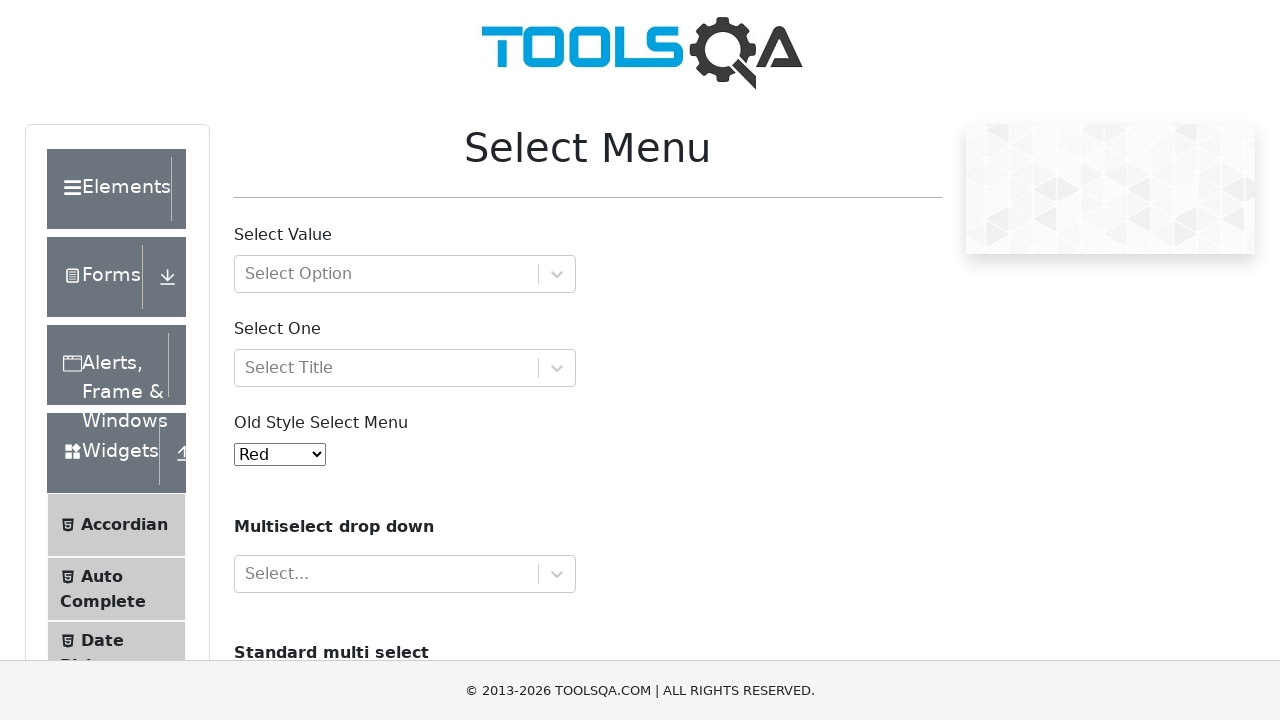

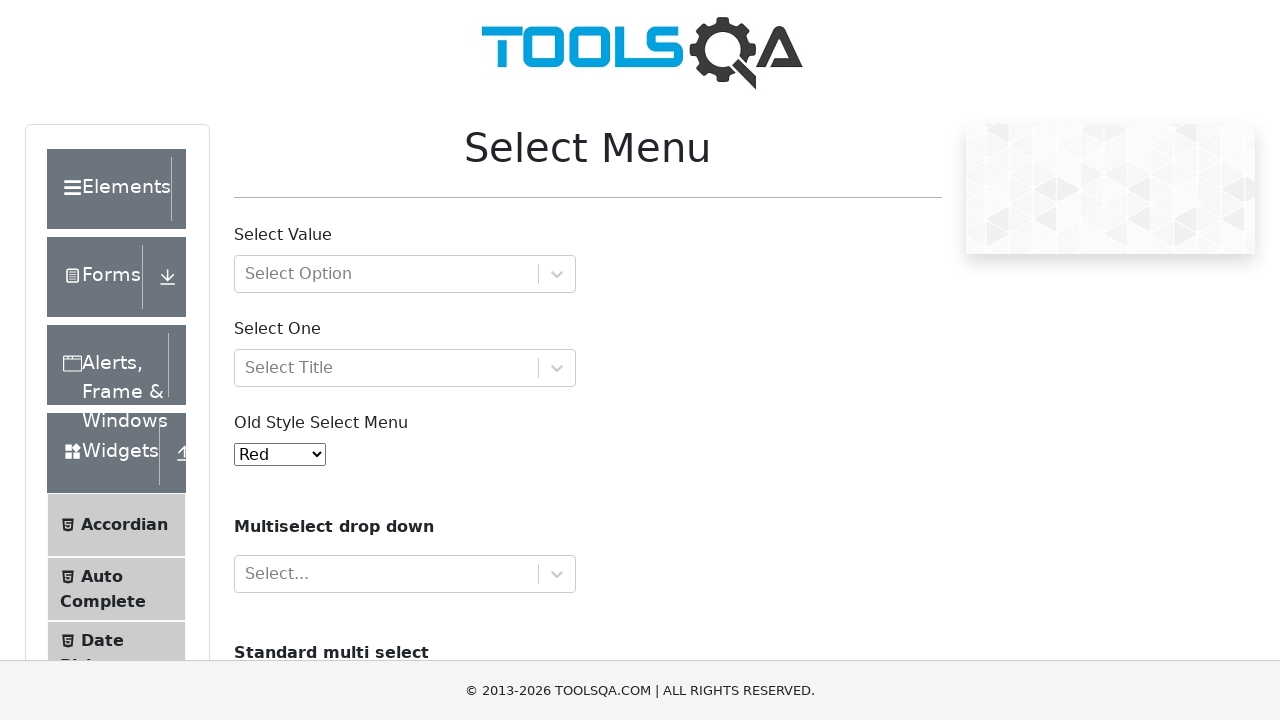